Navigates to a DataTables form example and modifies input fields within a table row

Starting URL: https://datatables.net/examples/api/form.html

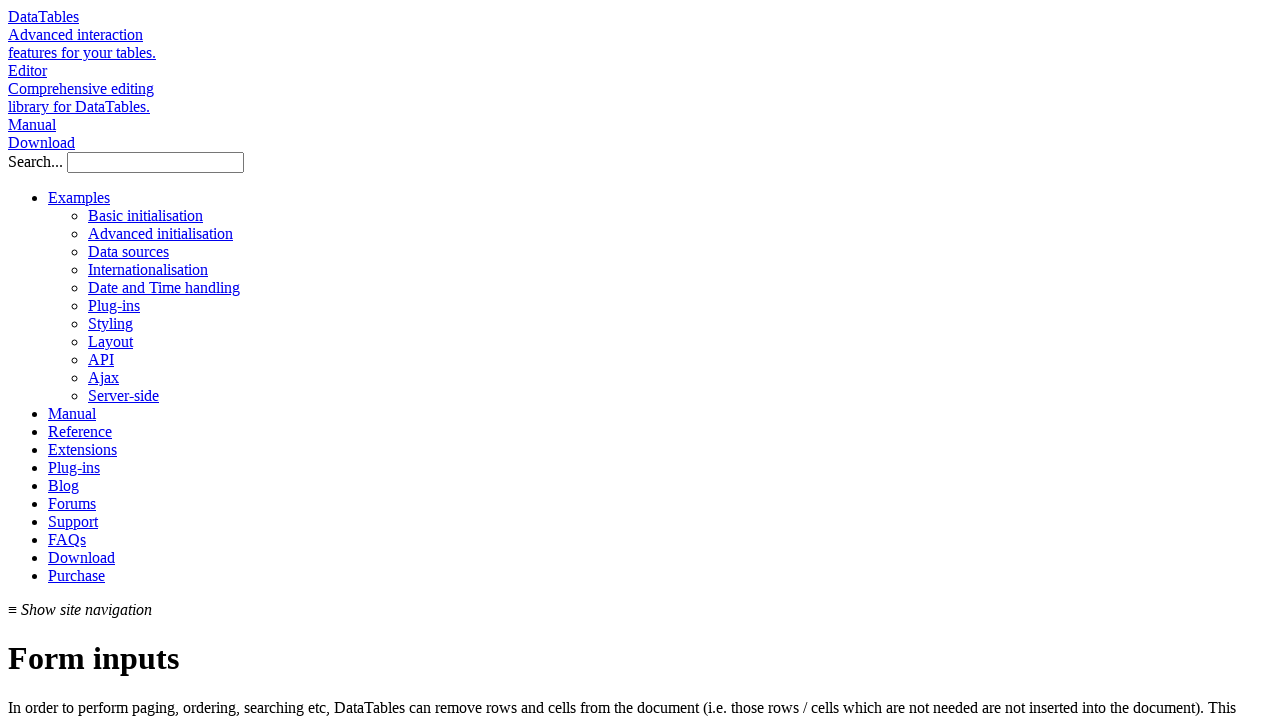

DataTables form table is now visible
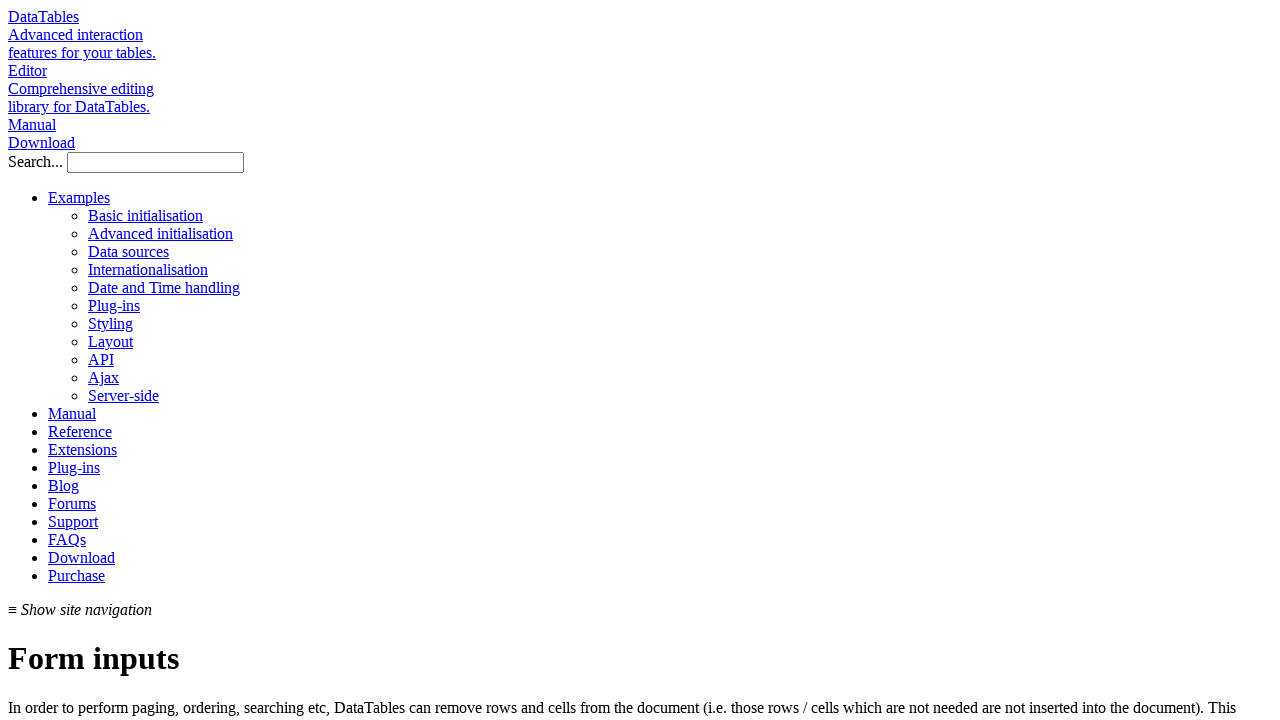

Located age input field for row 5
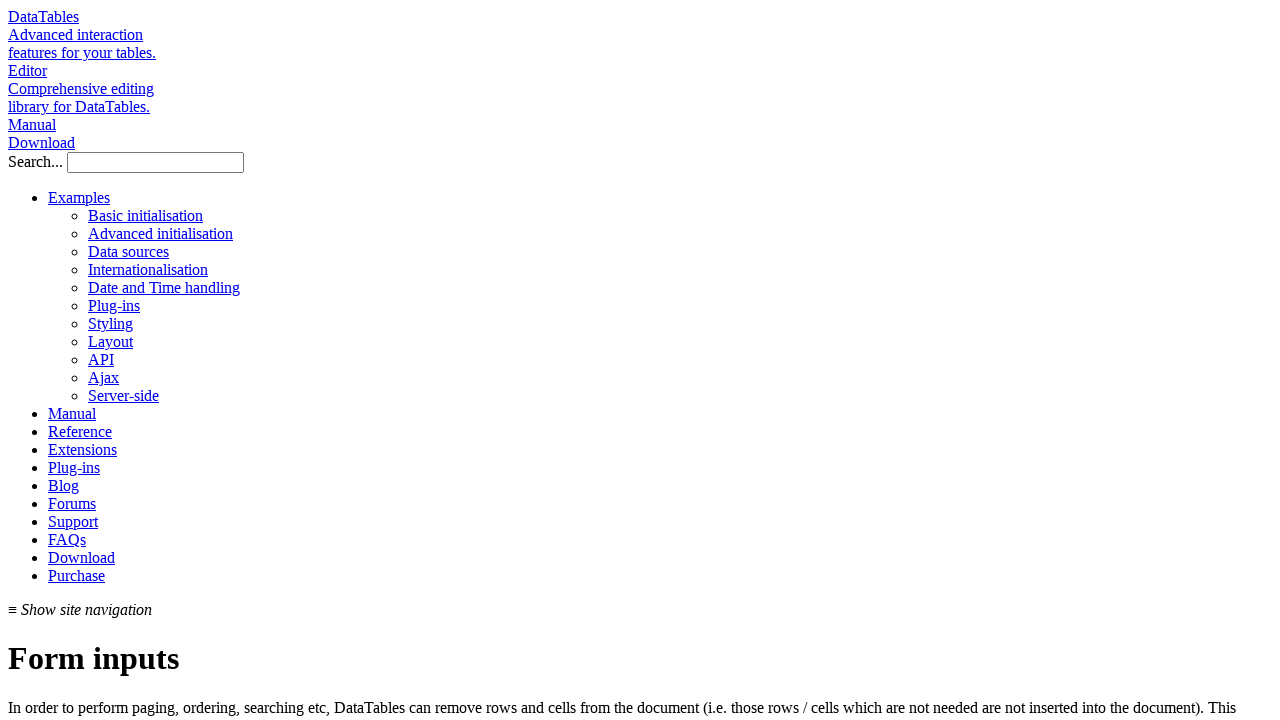

Cleared the age input field on input#row-5-age
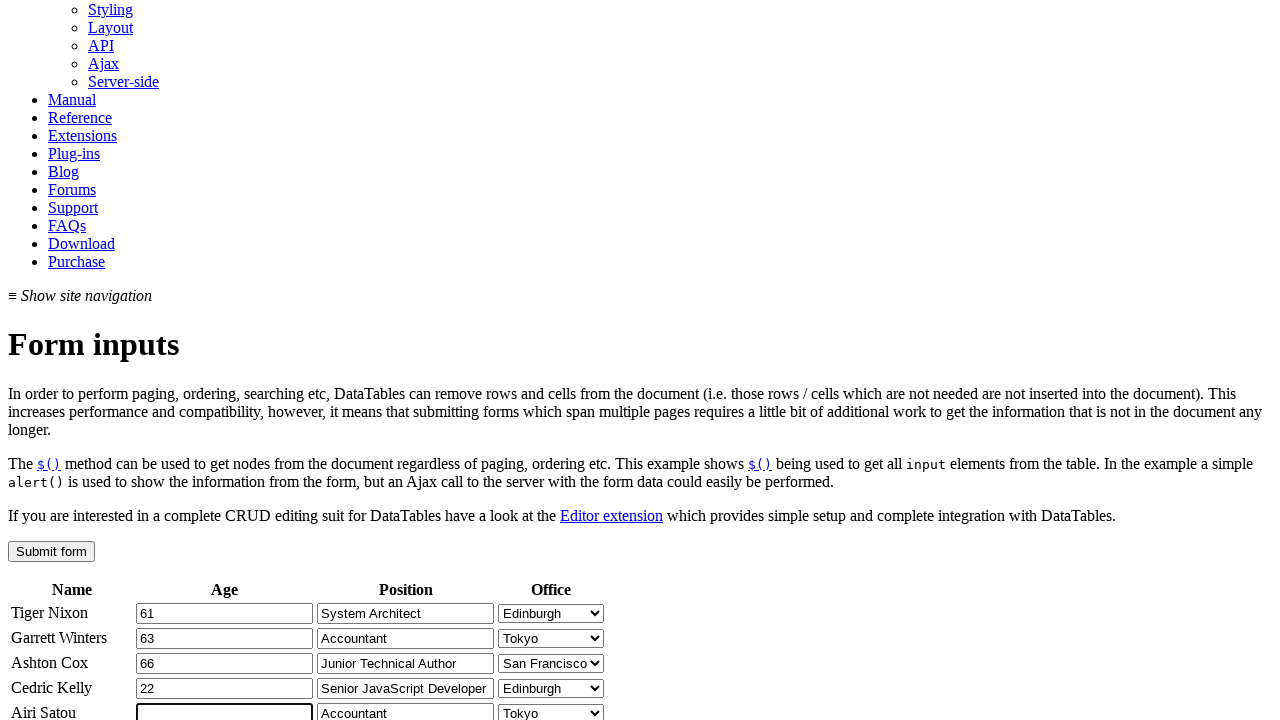

Filled age input field with '20' on input#row-5-age
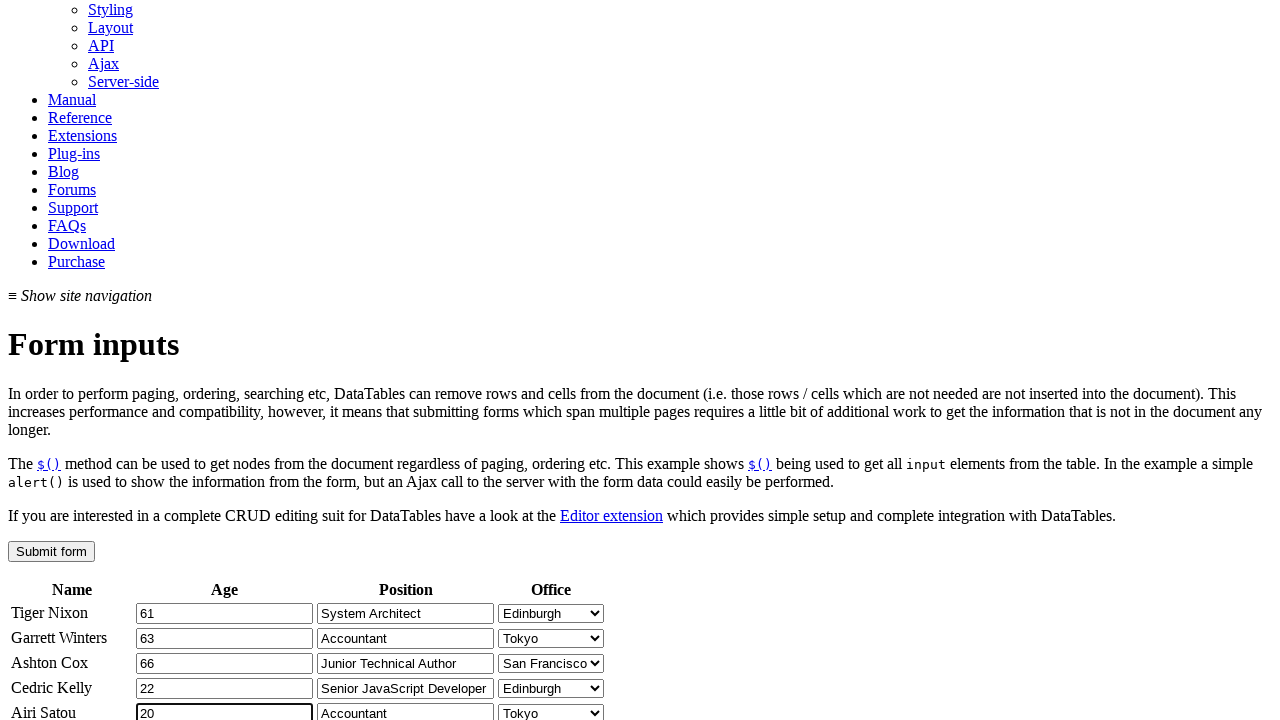

Pressed Tab to move to next field on input#row-5-age
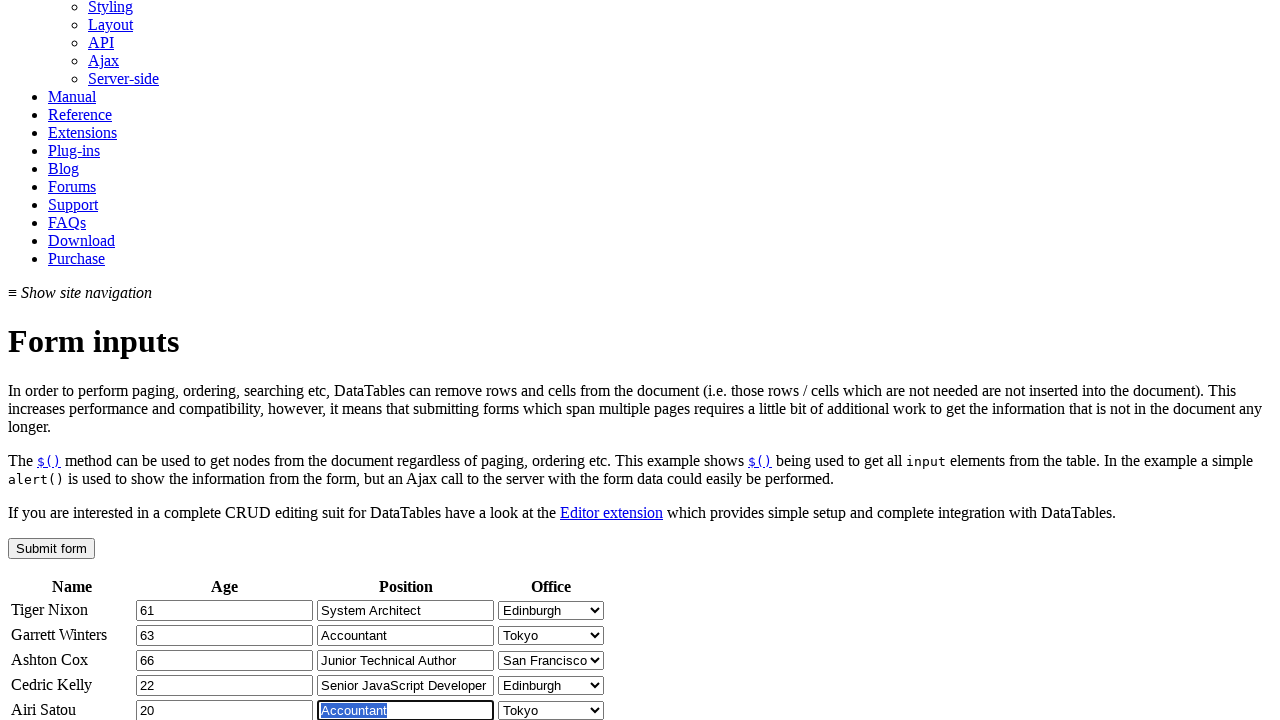

Typed 'Software Developer' in position field
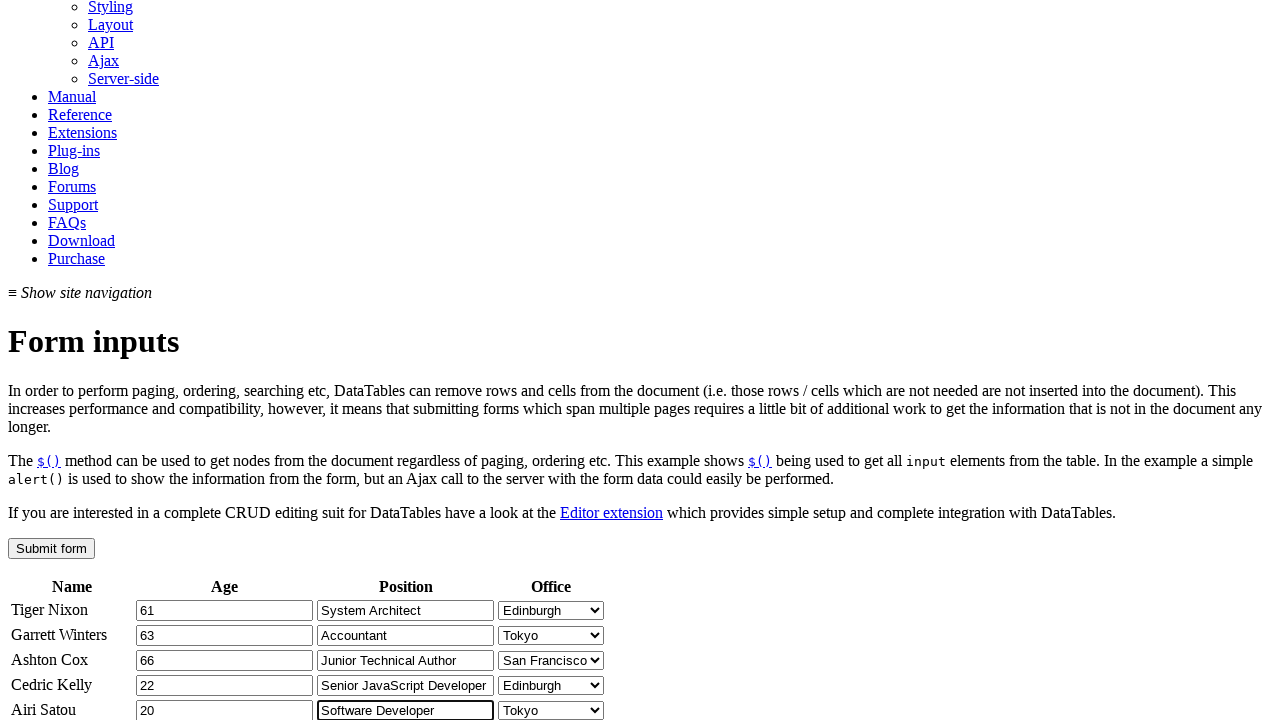

Pressed Enter to confirm changes
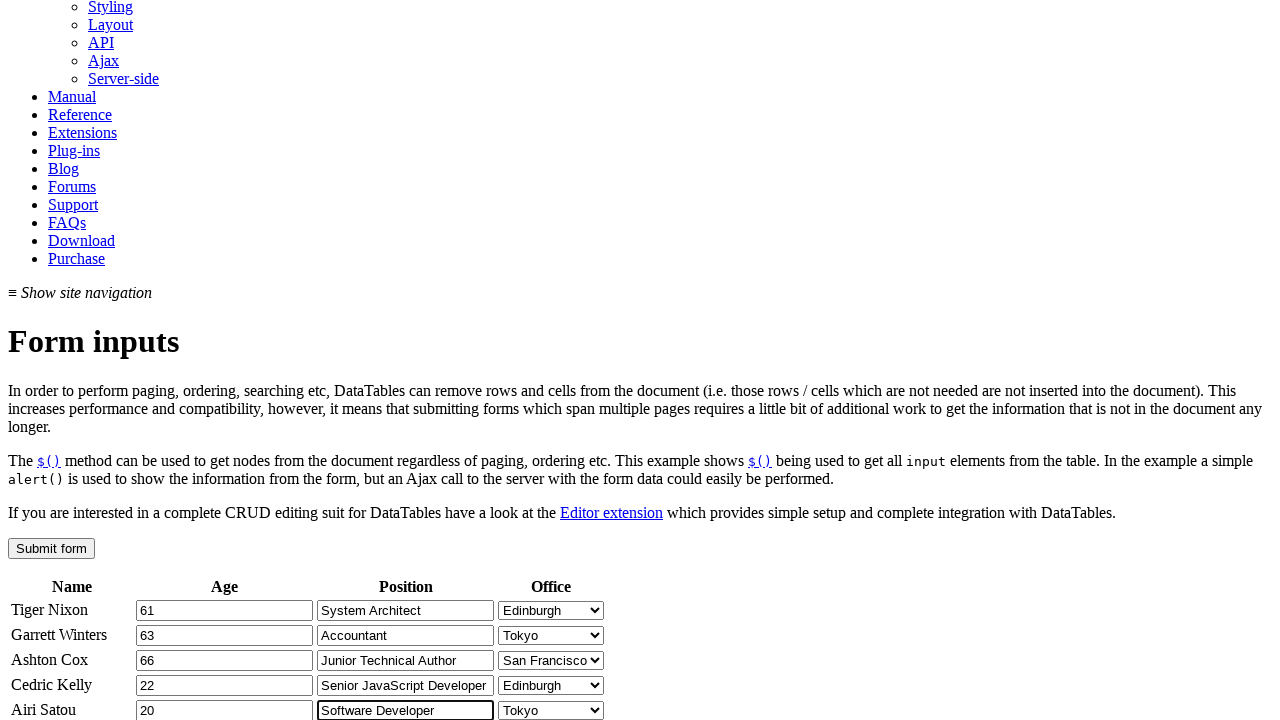

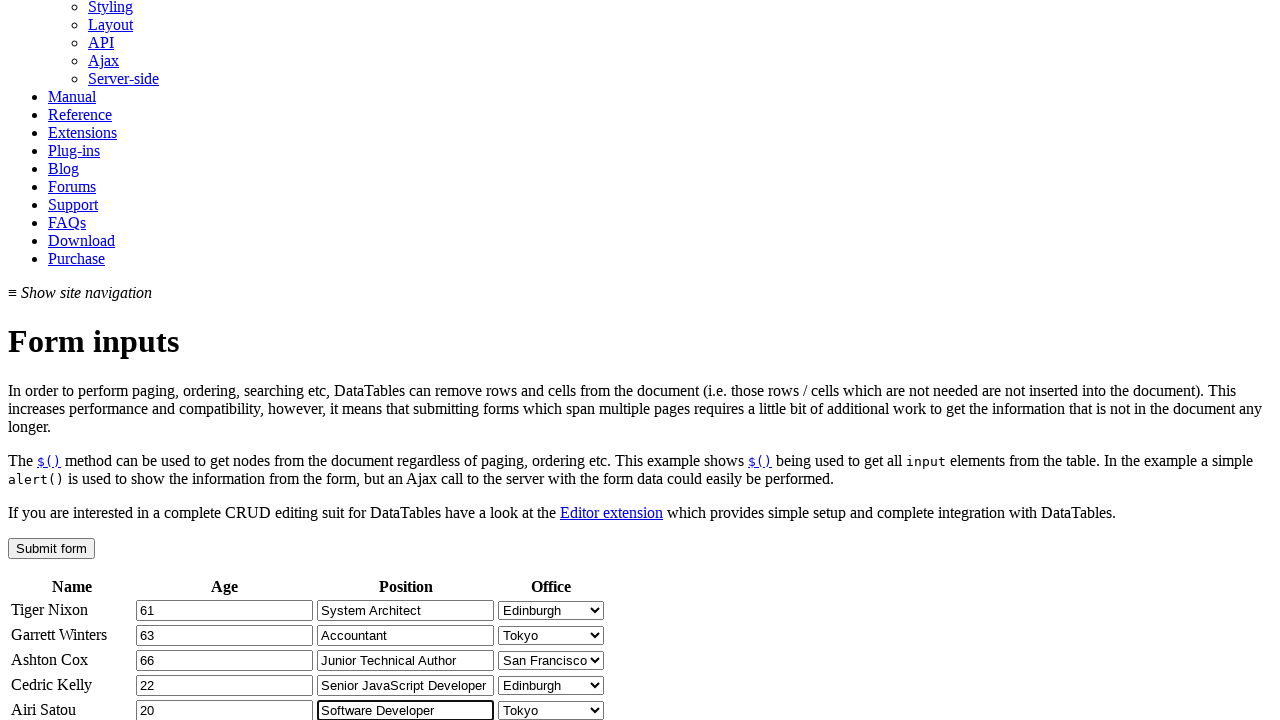